Tests a math challenge page by reading an input value, calculating a mathematical formula (log of absolute value of 12*sin(x)), filling in the answer, checking required checkboxes, and submitting the form.

Starting URL: http://suninjuly.github.io/math.html

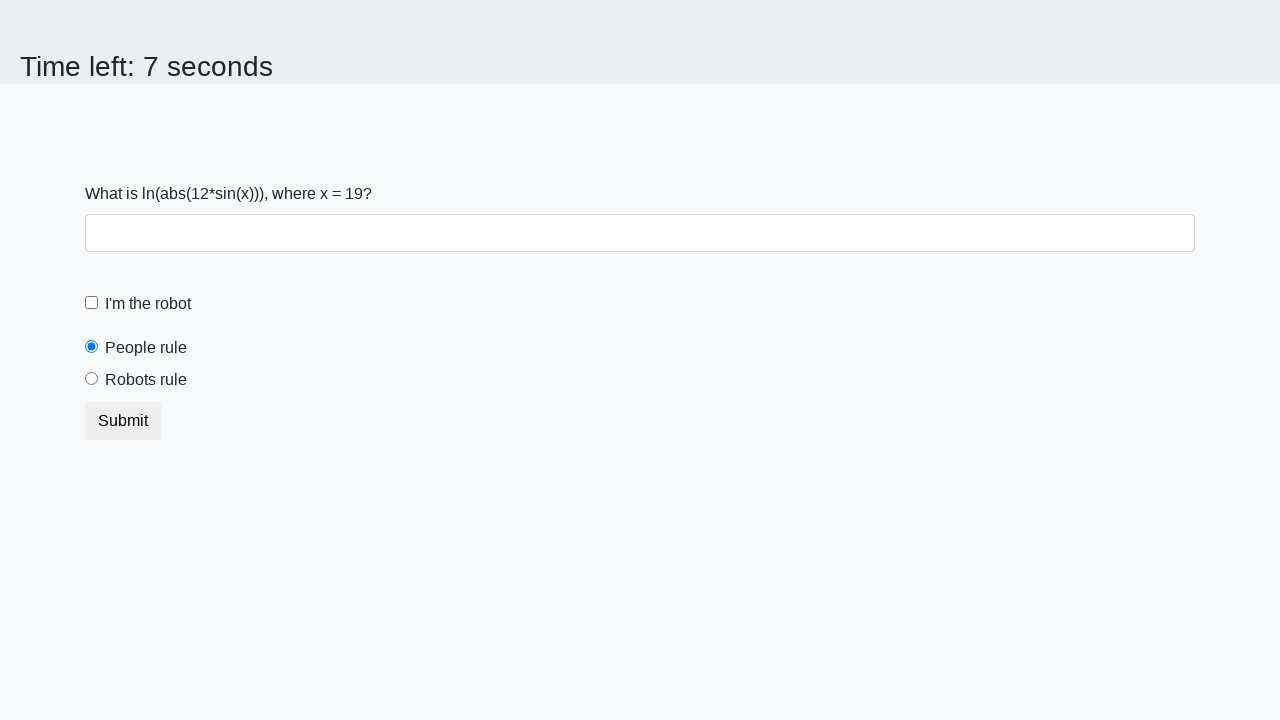

Located the input value element
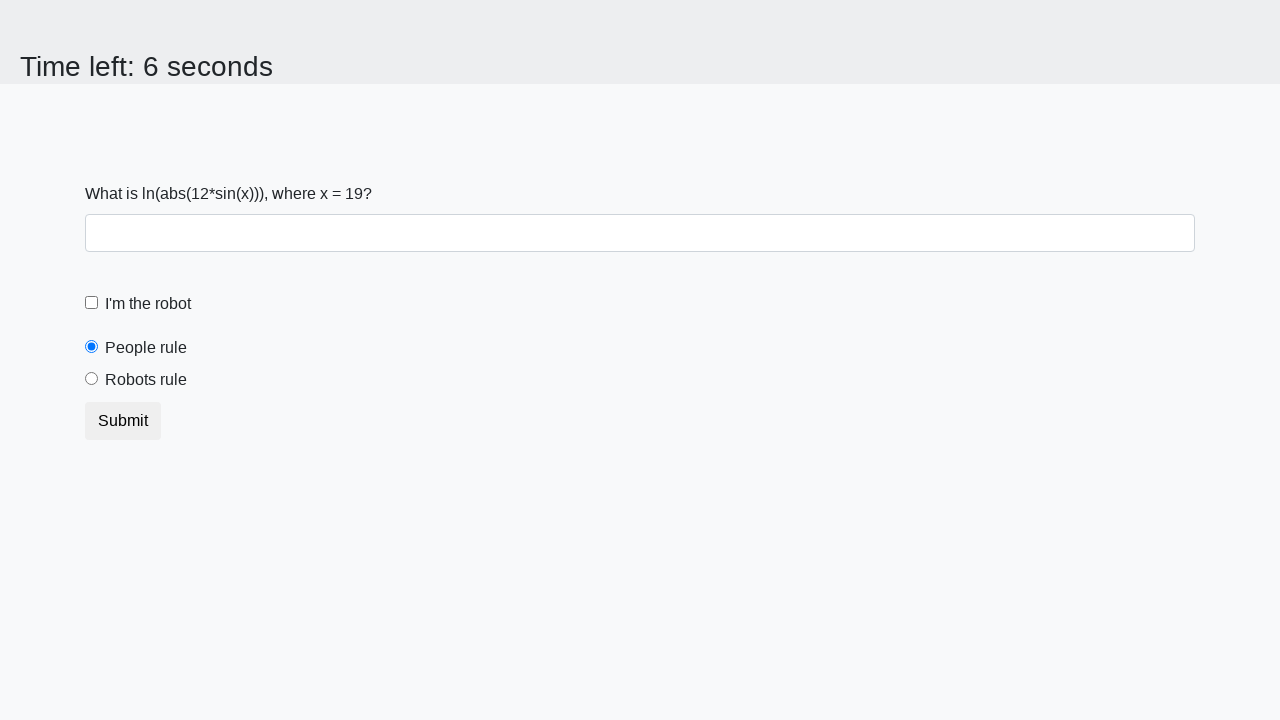

Retrieved input value text content
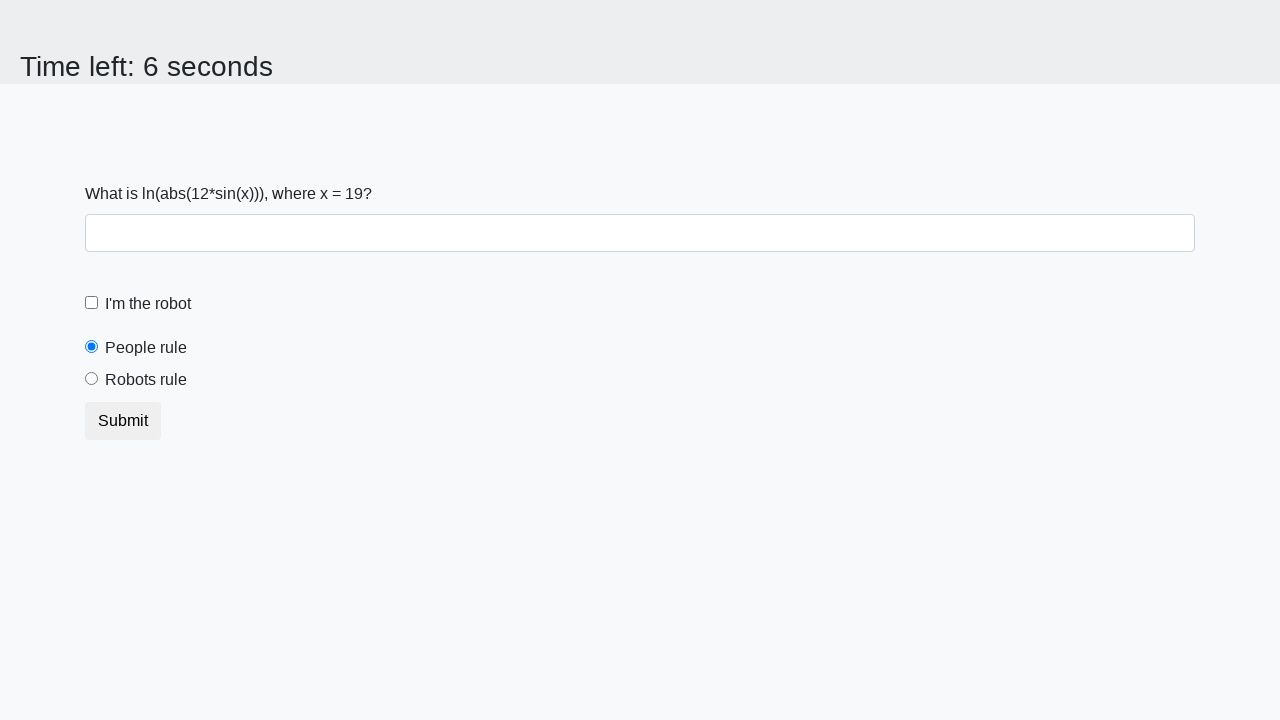

Converted input value to integer: 19
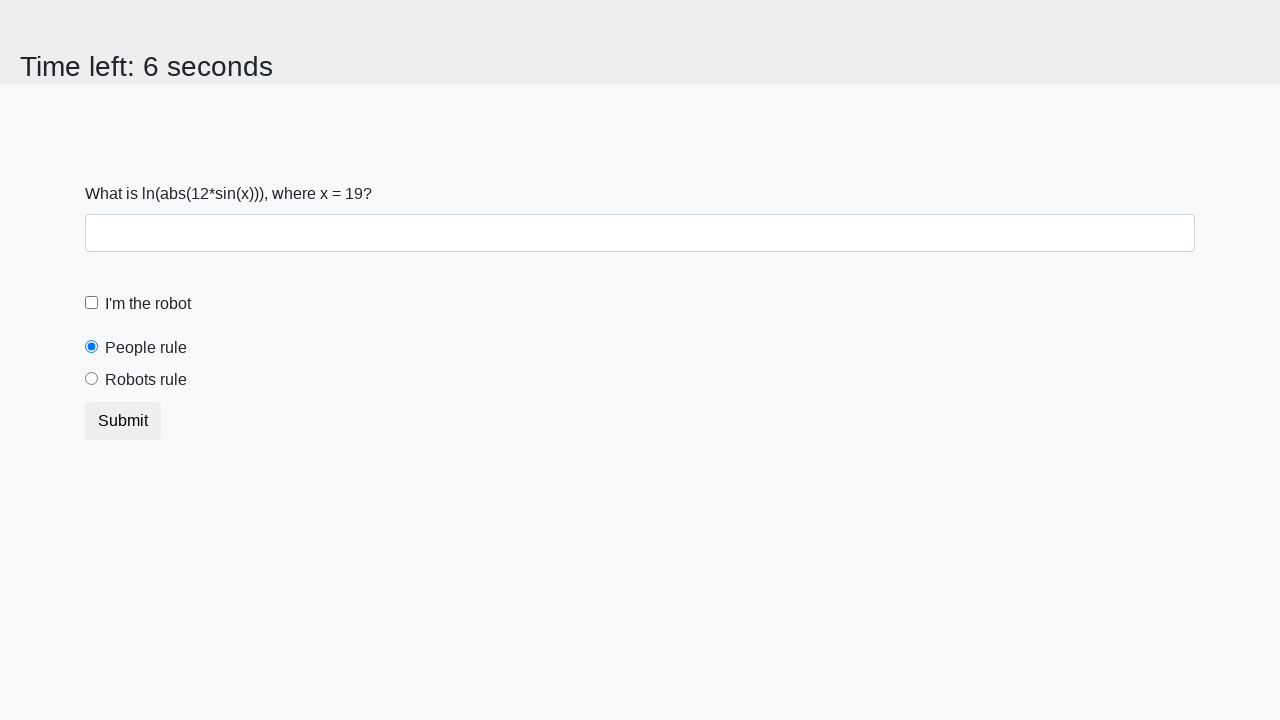

Calculated mathematical formula result: log(abs(12*sin(19))) = 0.5869677274173518
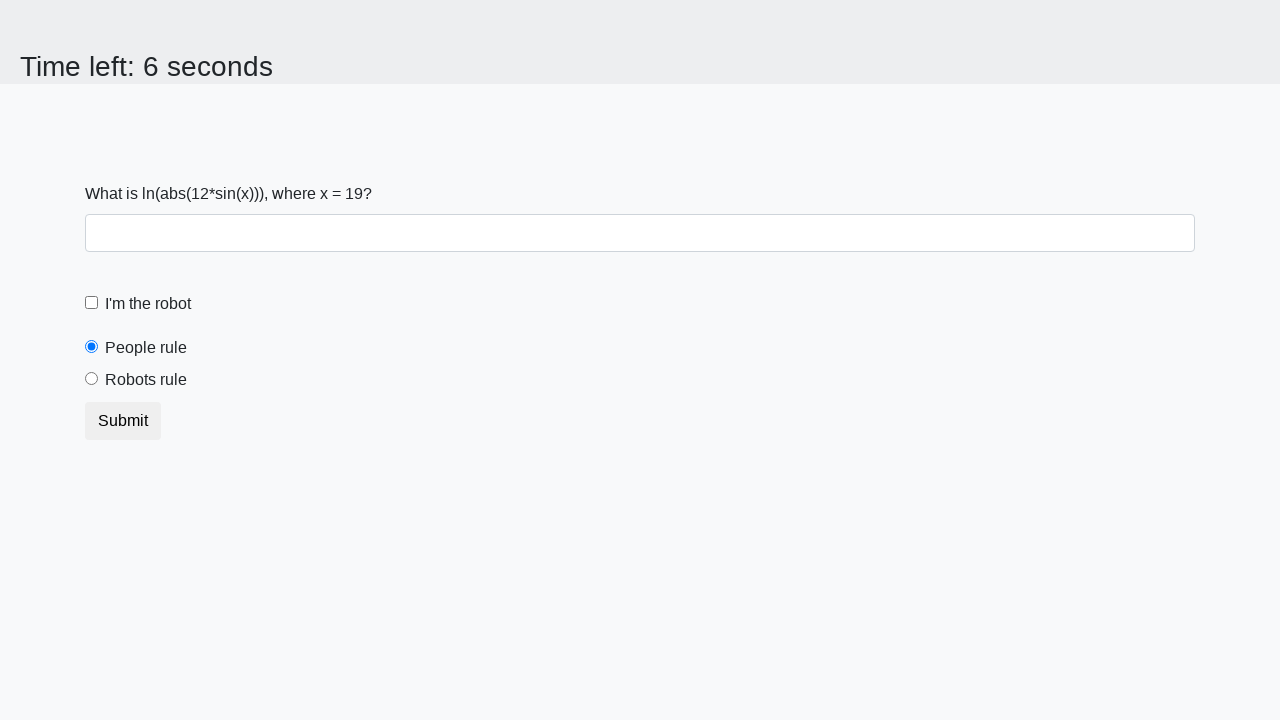

Filled answer field with calculated value: 0.5869677274173518 on #answer
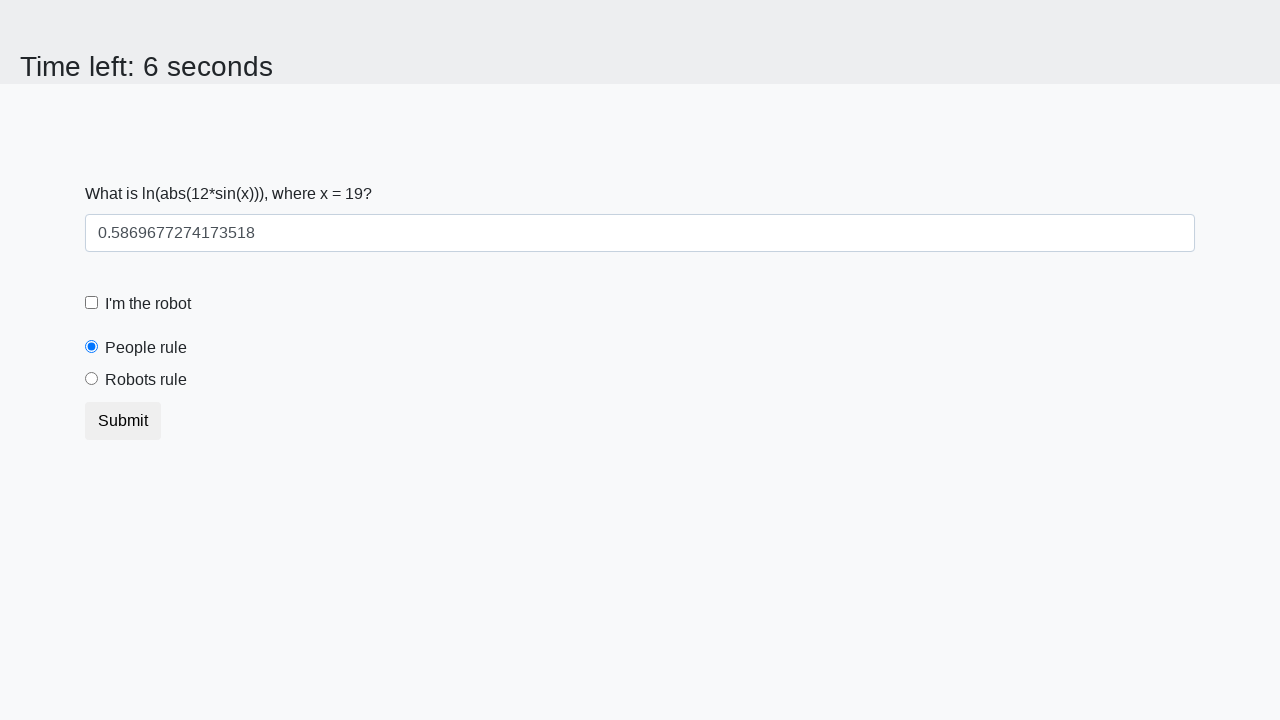

Clicked robot checkbox at (148, 304) on label[for='robotCheckbox']
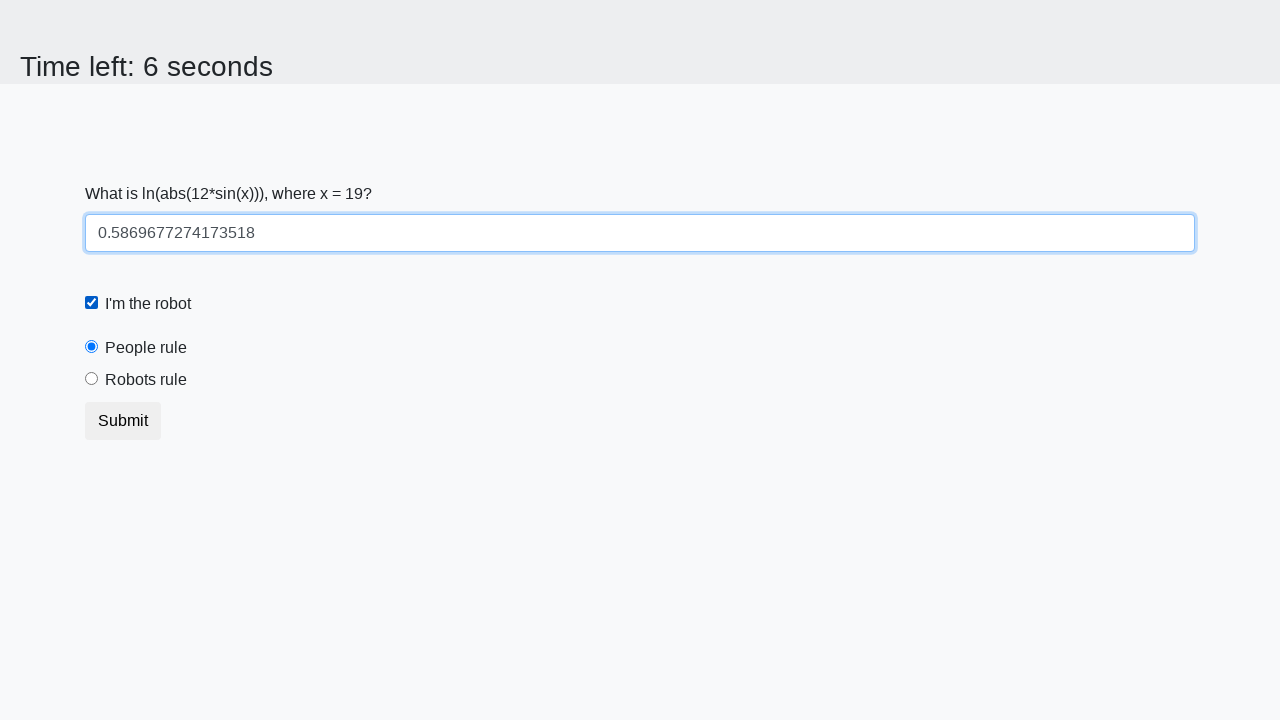

Clicked robots rule checkbox at (146, 380) on label[for='robotsRule']
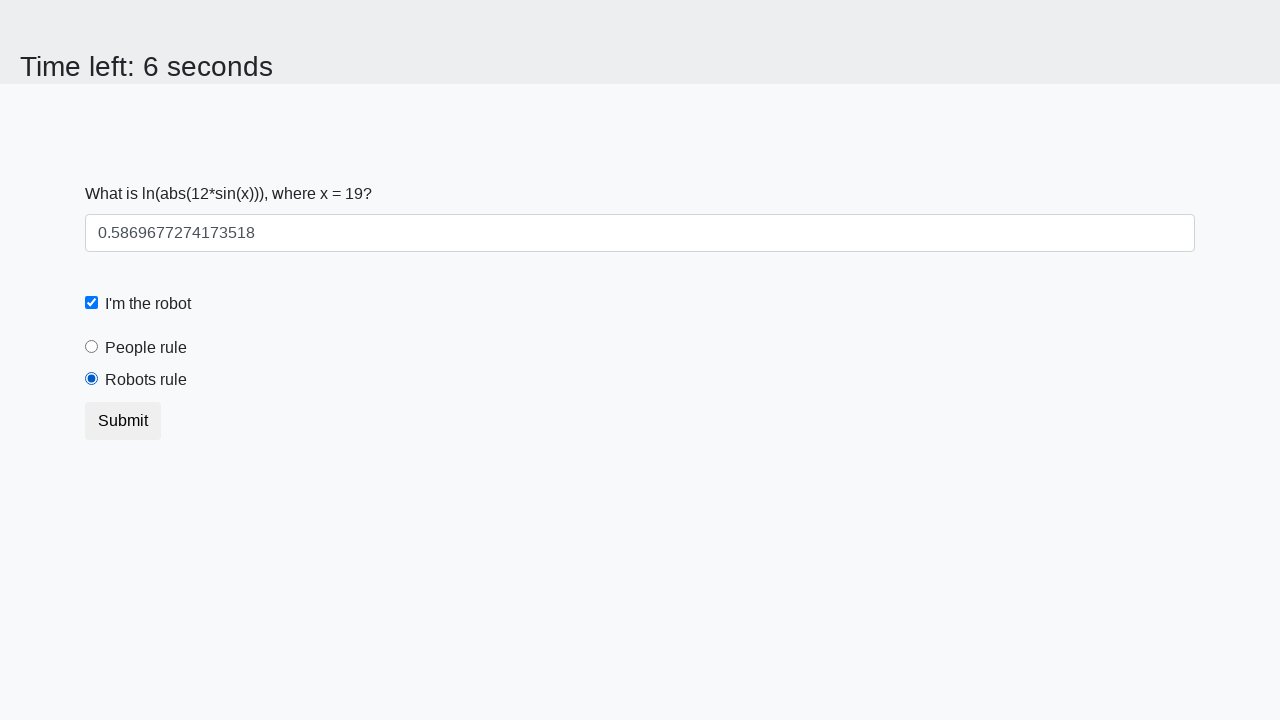

Clicked submit button to submit the form at (123, 421) on .btn-default
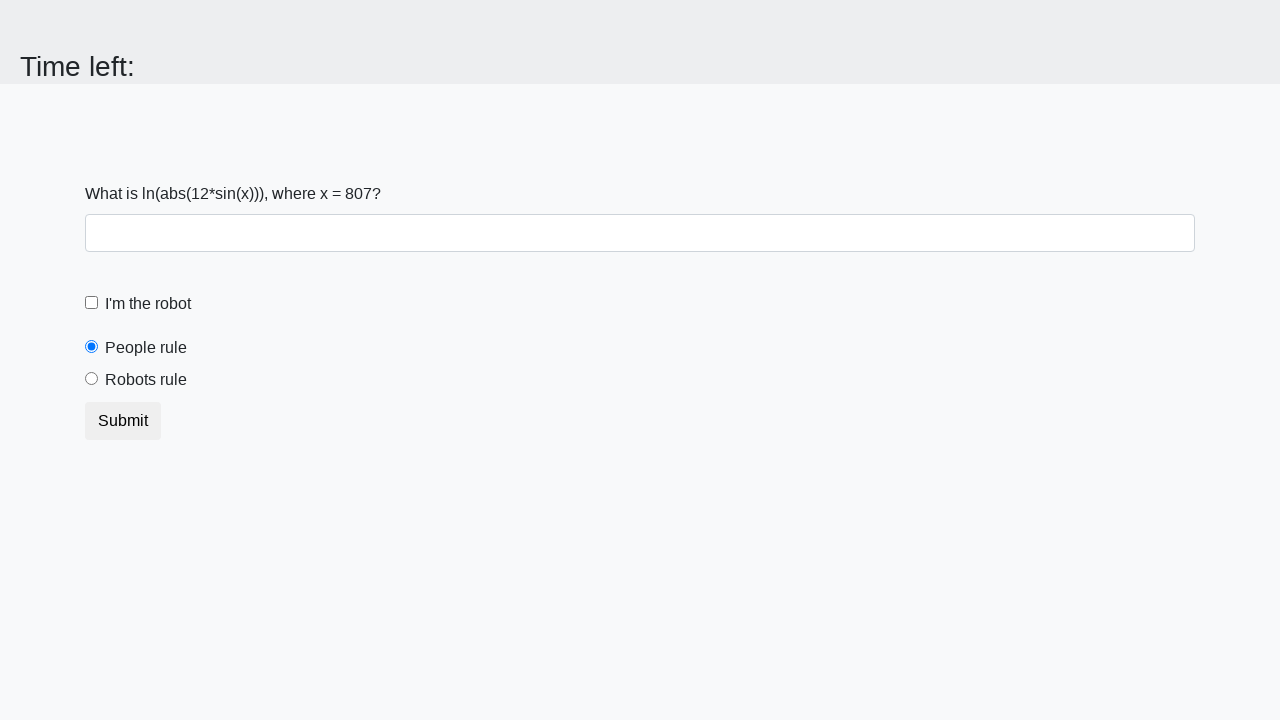

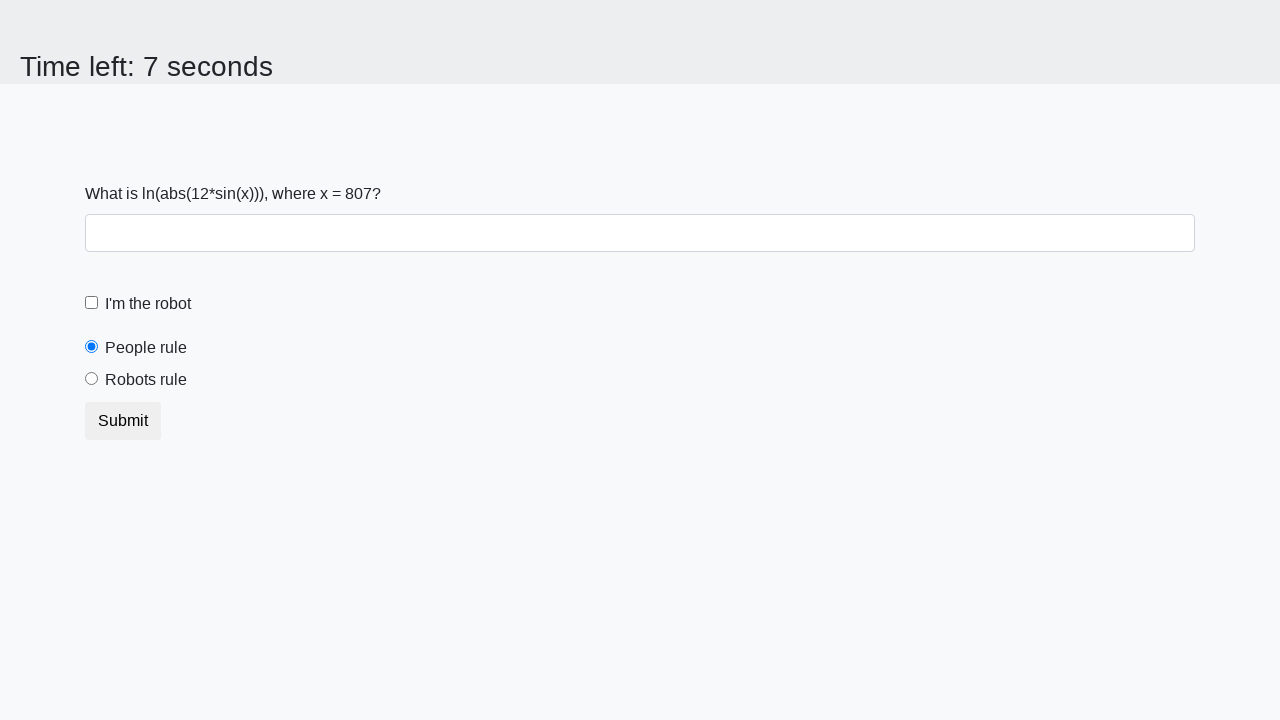